Tests checkbox functionality by toggling checkboxes and verifying their states

Starting URL: https://the-internet.herokuapp.com/checkboxes

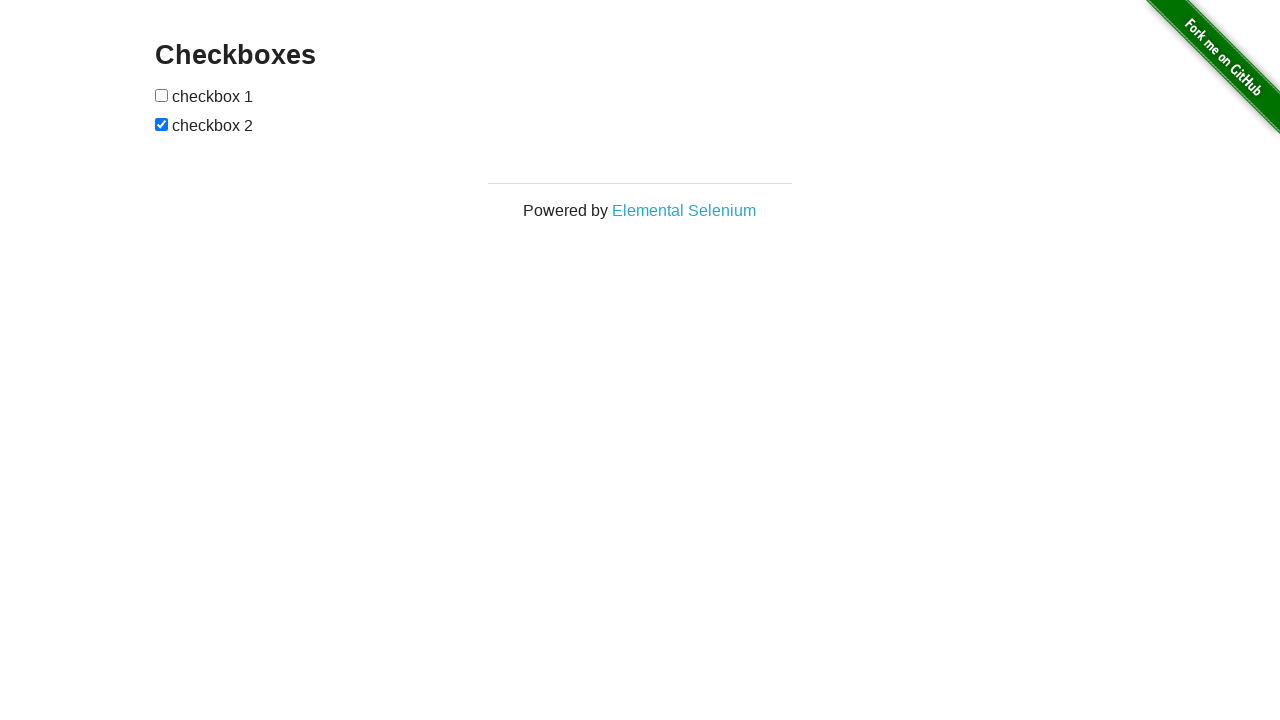

Located all checkboxes on the page
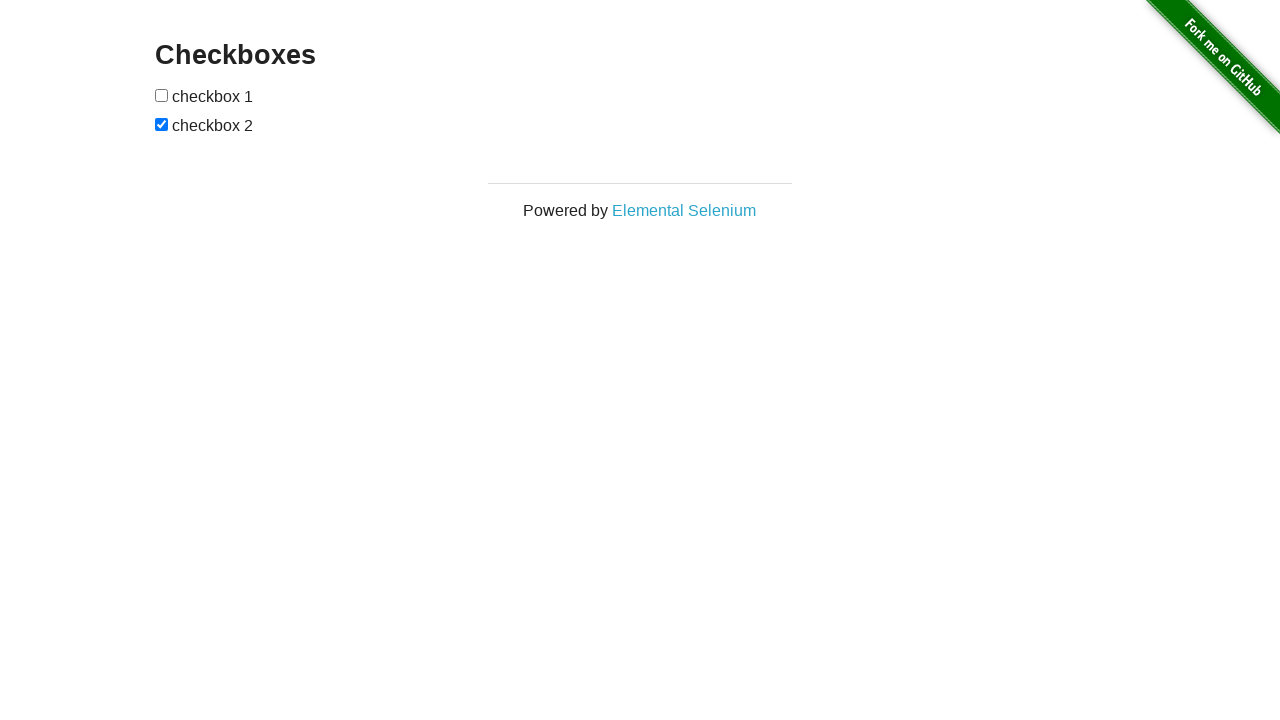

Verified that second checkbox is checked by default
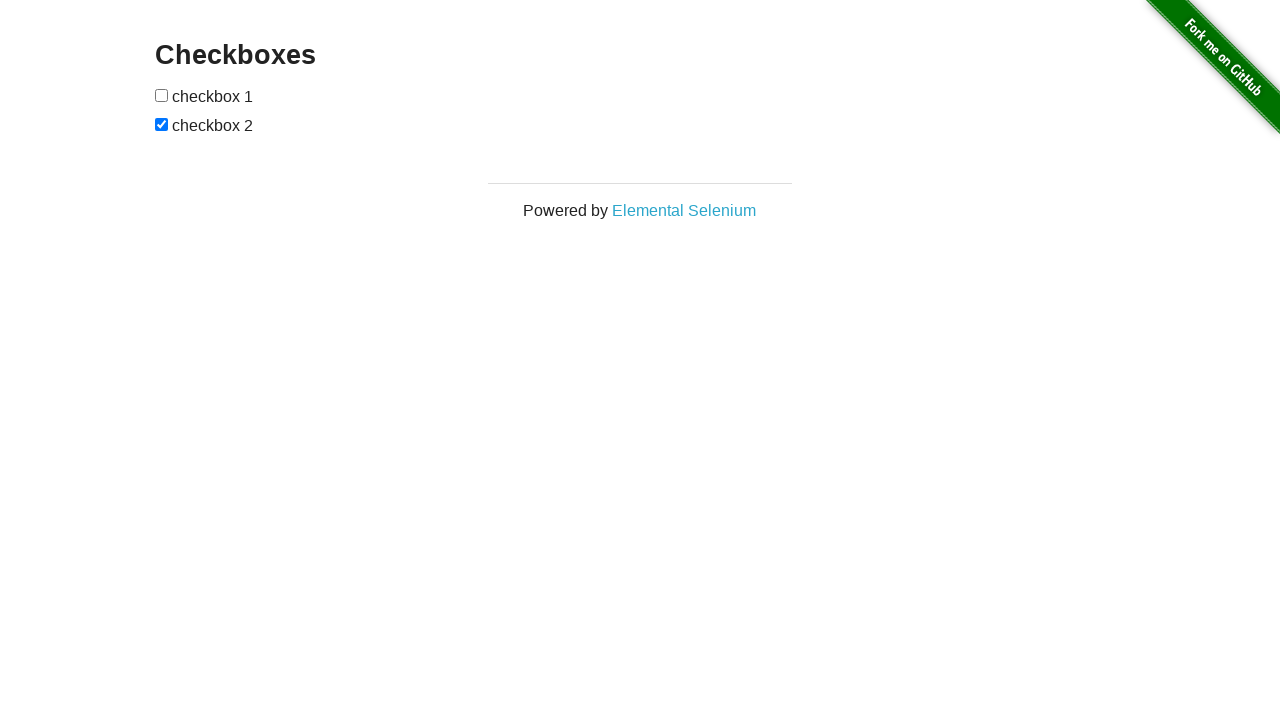

Clicked first checkbox to check it at (162, 95) on input[type="checkbox"] >> nth=0
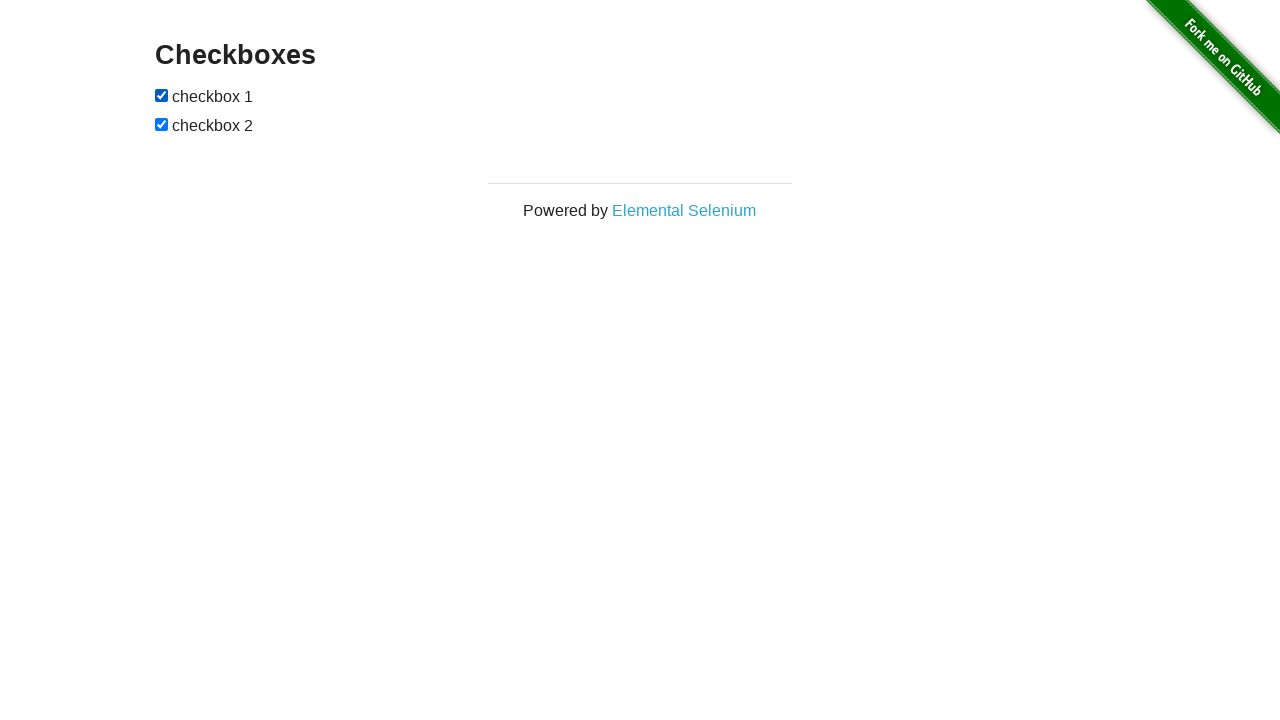

Verified that both checkboxes are now checked
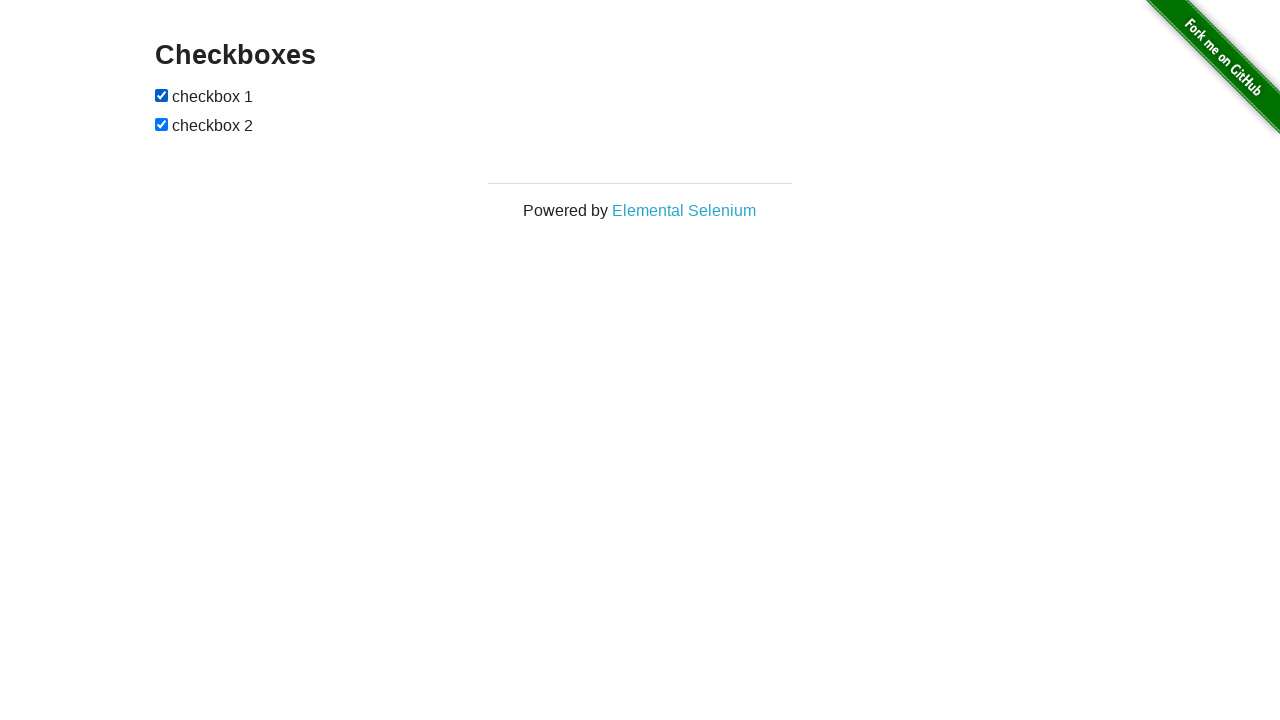

Clicked second checkbox to uncheck it at (162, 124) on input[type="checkbox"] >> nth=1
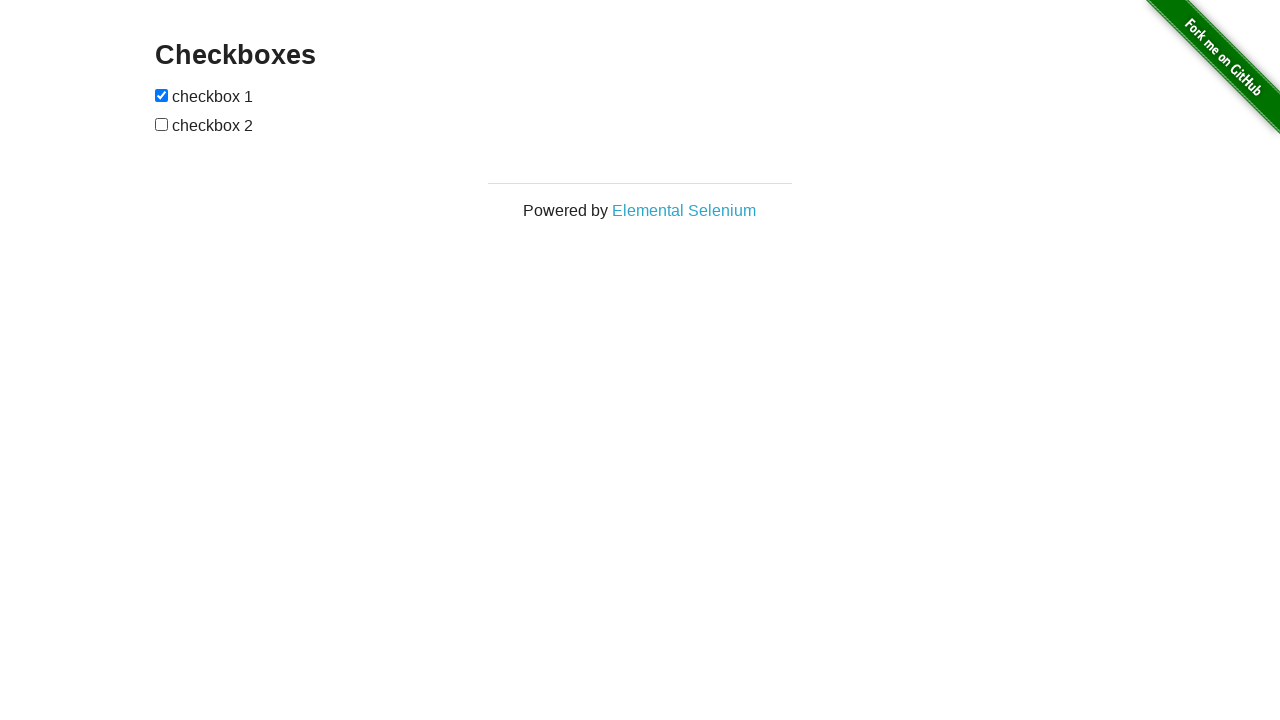

Verified that first checkbox is checked and second checkbox is unchecked
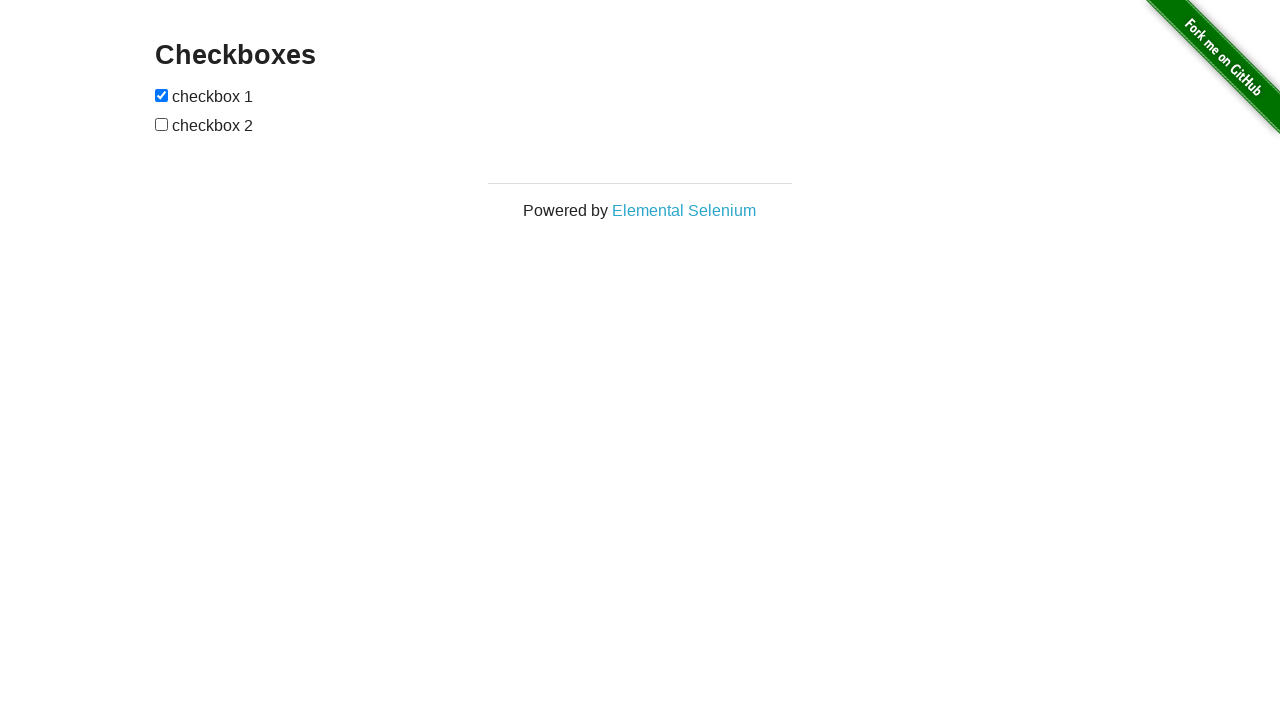

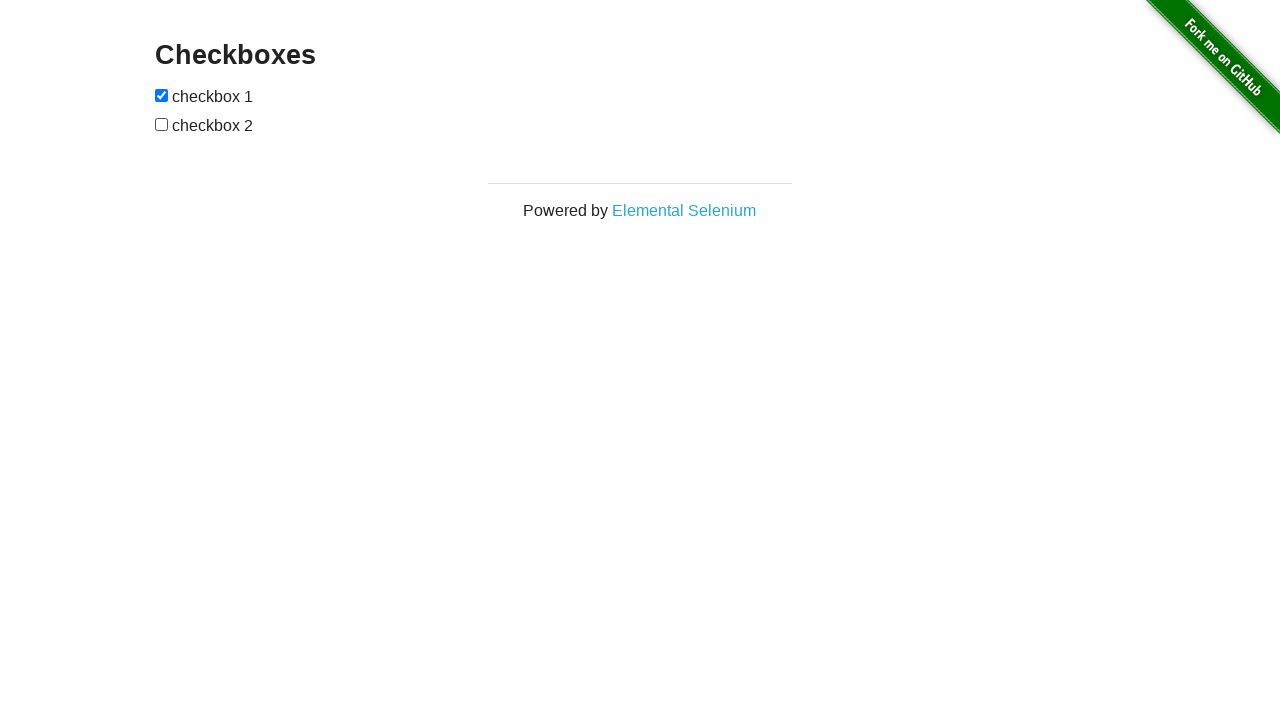